Tests dismissing a JavaScript confirm dialog by clicking the second alert button and canceling the dialog

Starting URL: https://the-internet.herokuapp.com/javascript_alerts

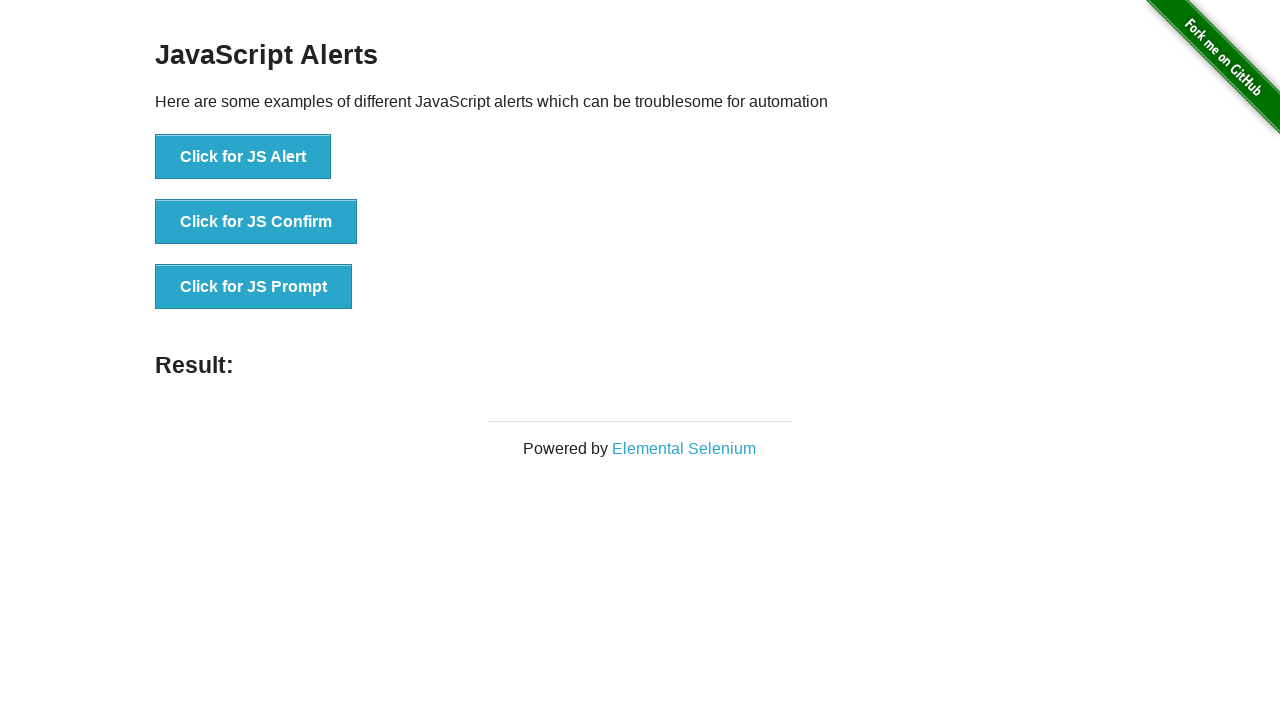

Clicked the confirm alert button at (256, 222) on xpath=//button[@onclick='jsConfirm()']
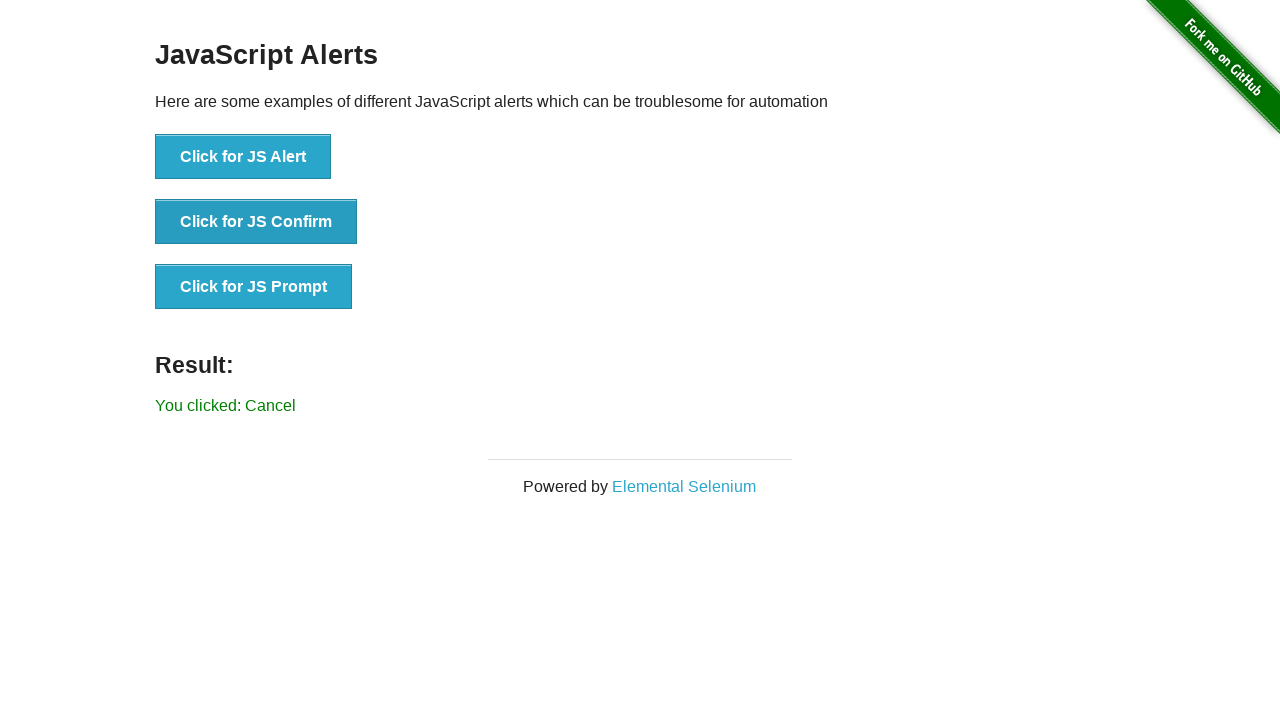

Set up dialog handler to dismiss the confirm dialog
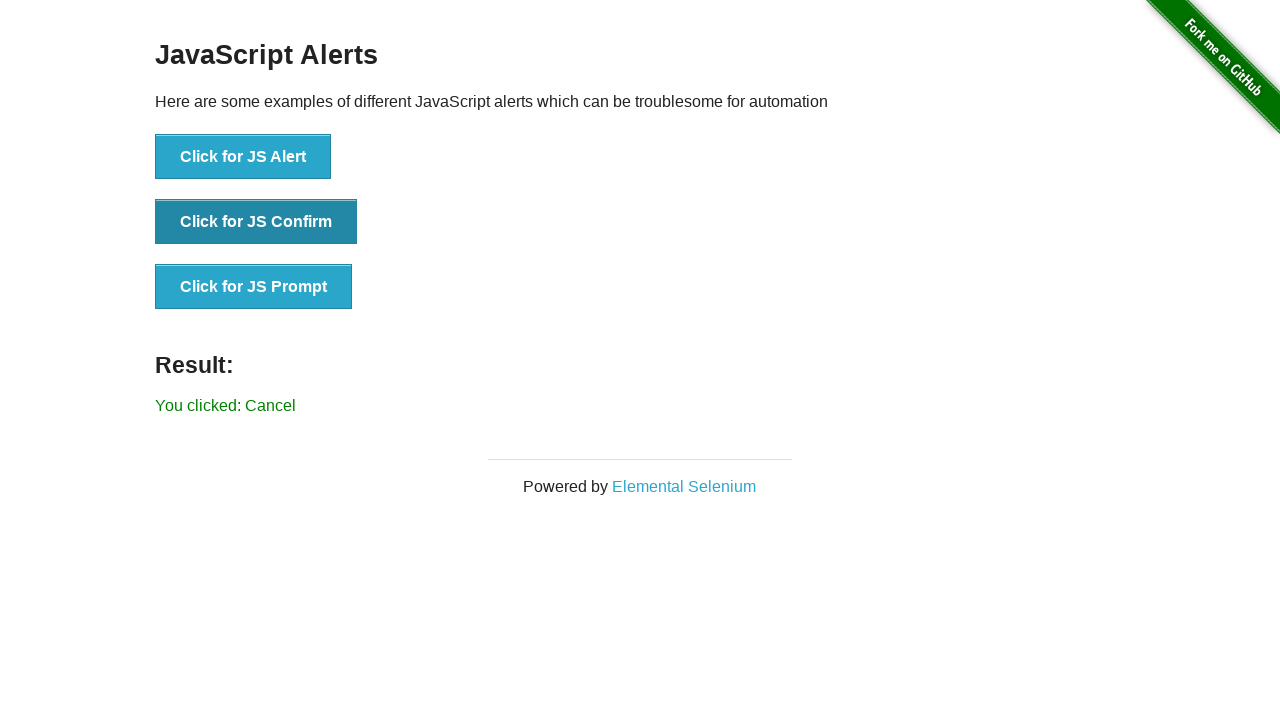

Located the result message element
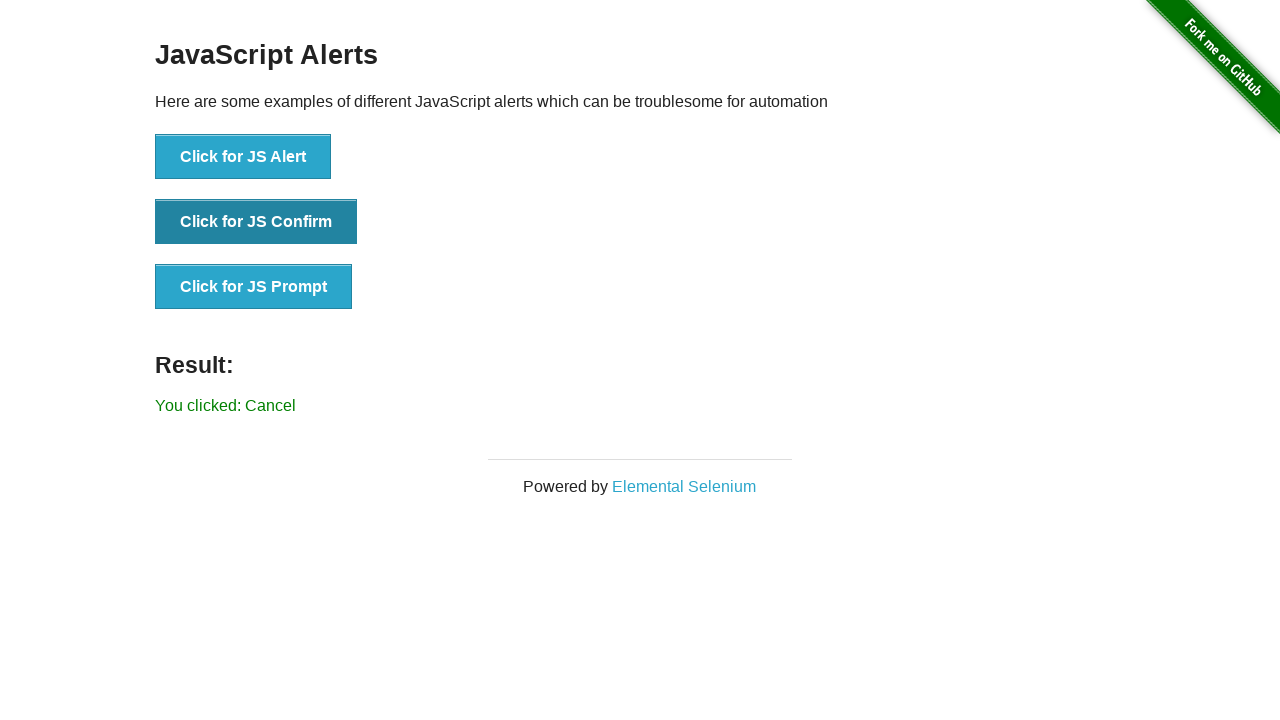

Verified that the result message displays 'You clicked: Cancel'
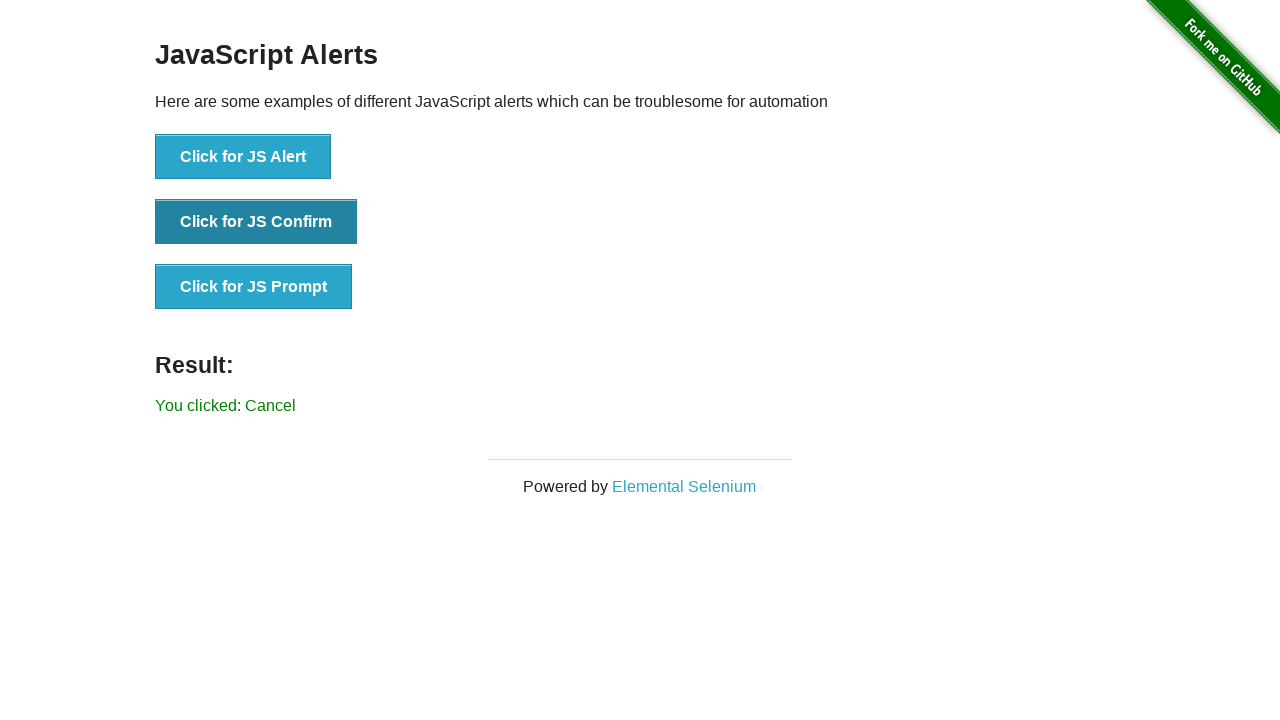

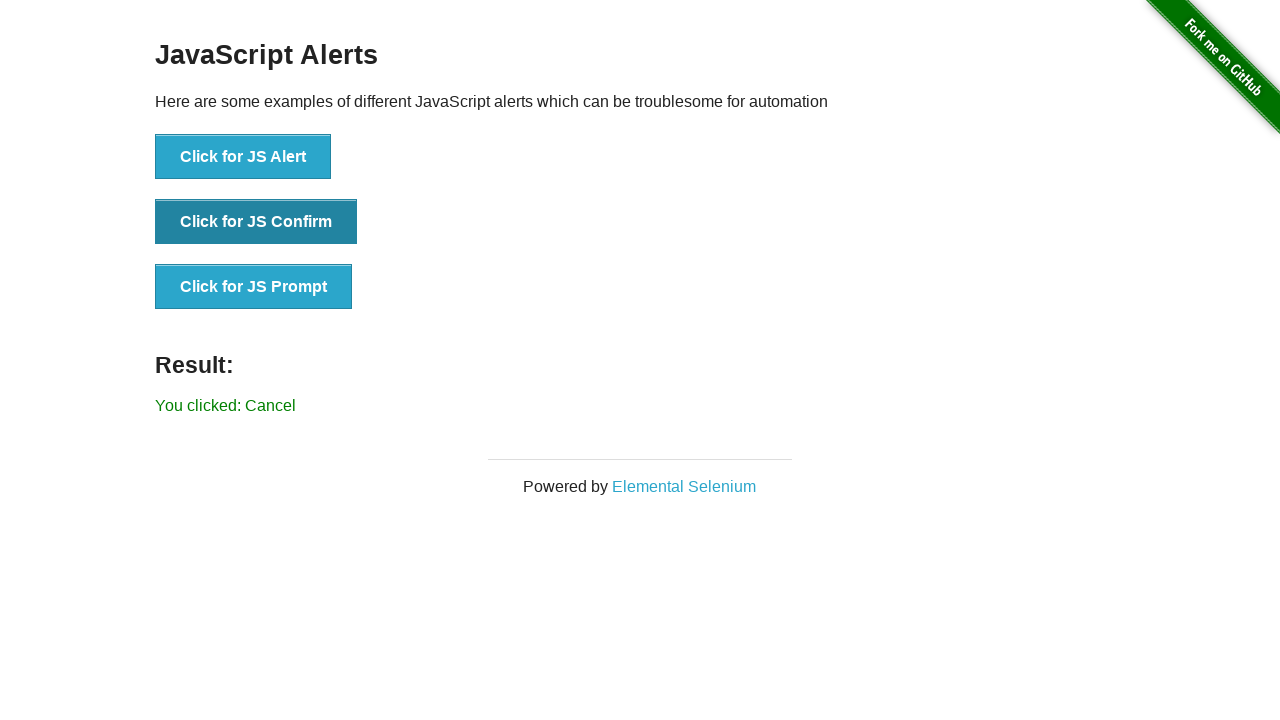